Tests the WebdriverIO documentation site by navigating to the API docs page, hovering over a link, and using the search functionality including entering a search term and clearing it.

Starting URL: https://webdriver.io/

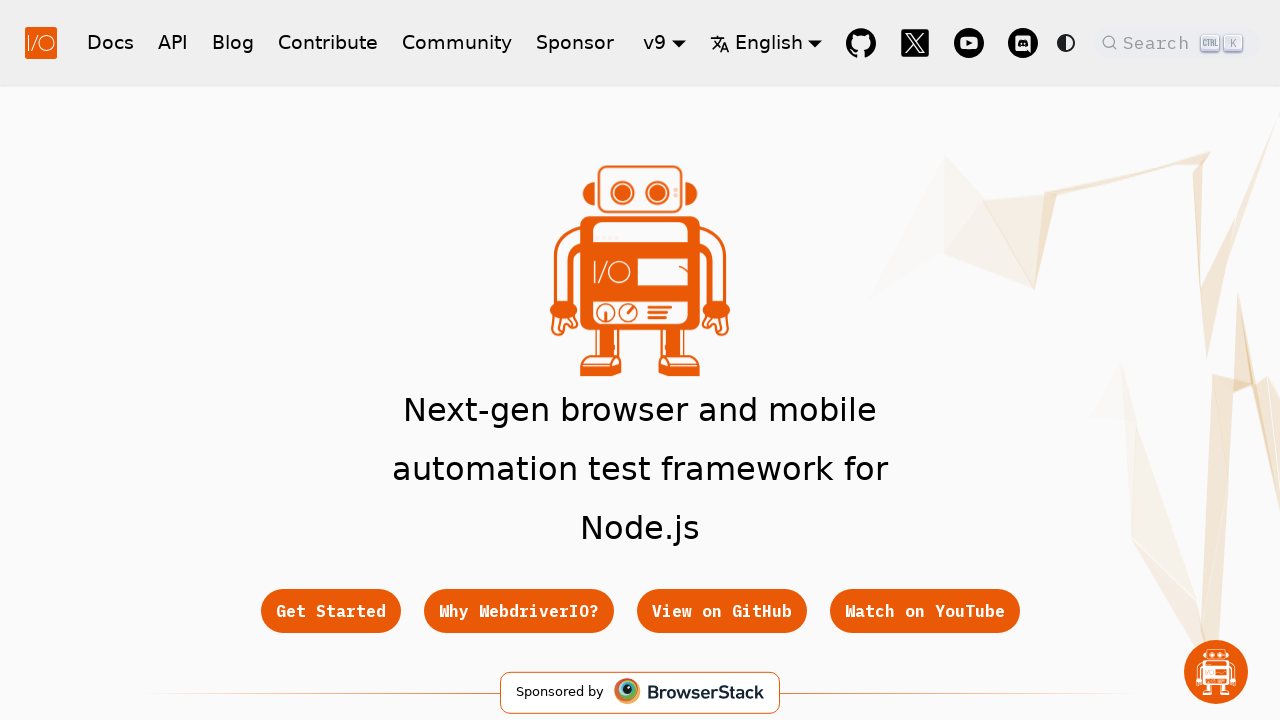

Navigated to WebdriverIO documentation homepage
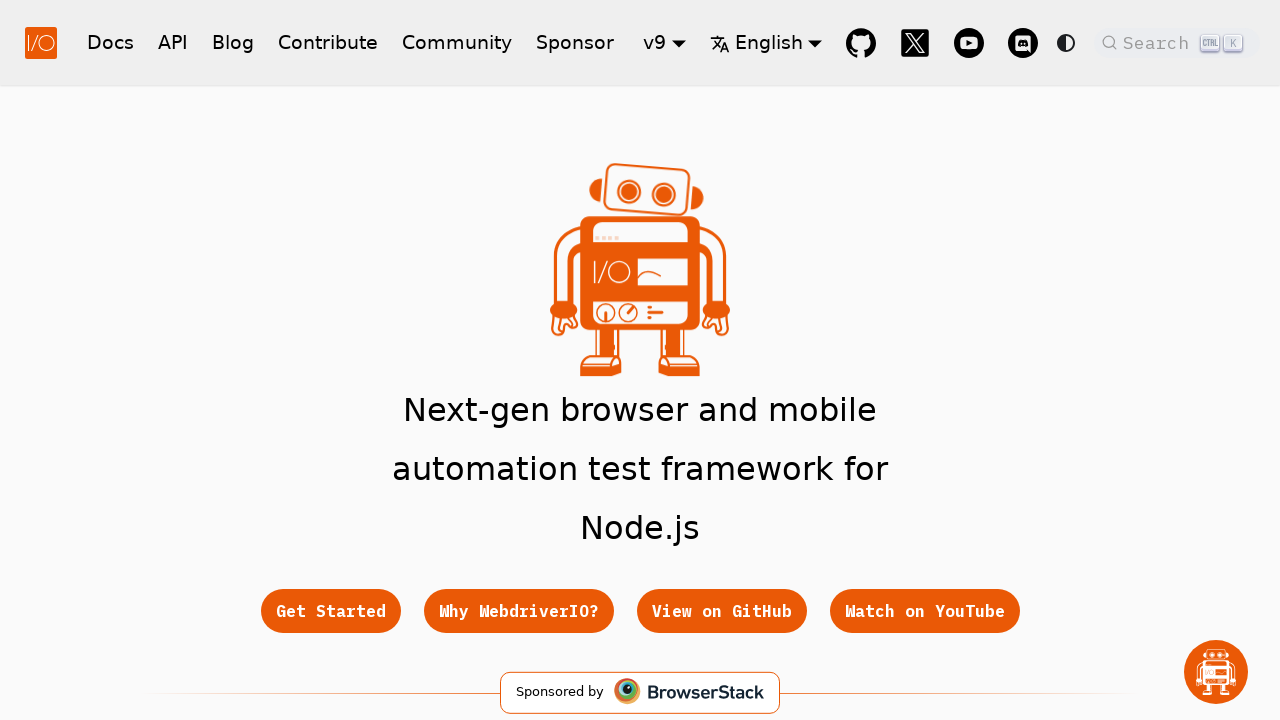

Clicked on API documentation link at (173, 42) on a[href="/docs/api"]
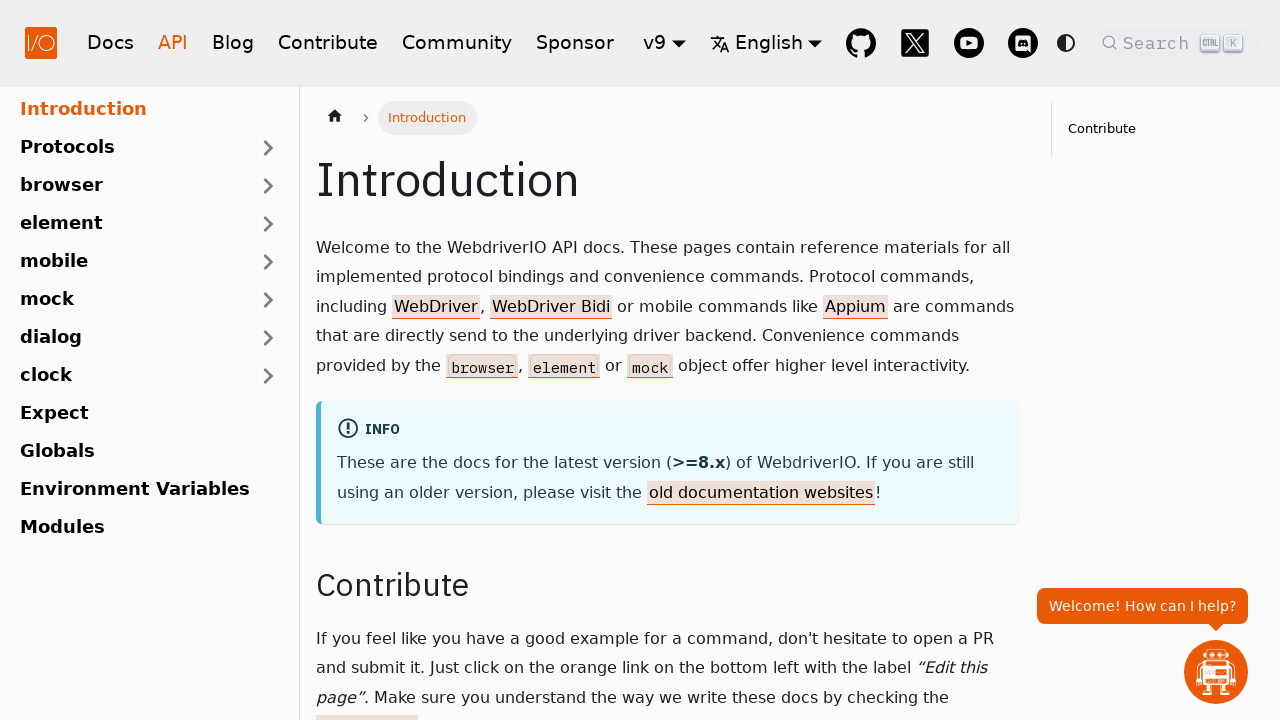

Navigated to API docs page
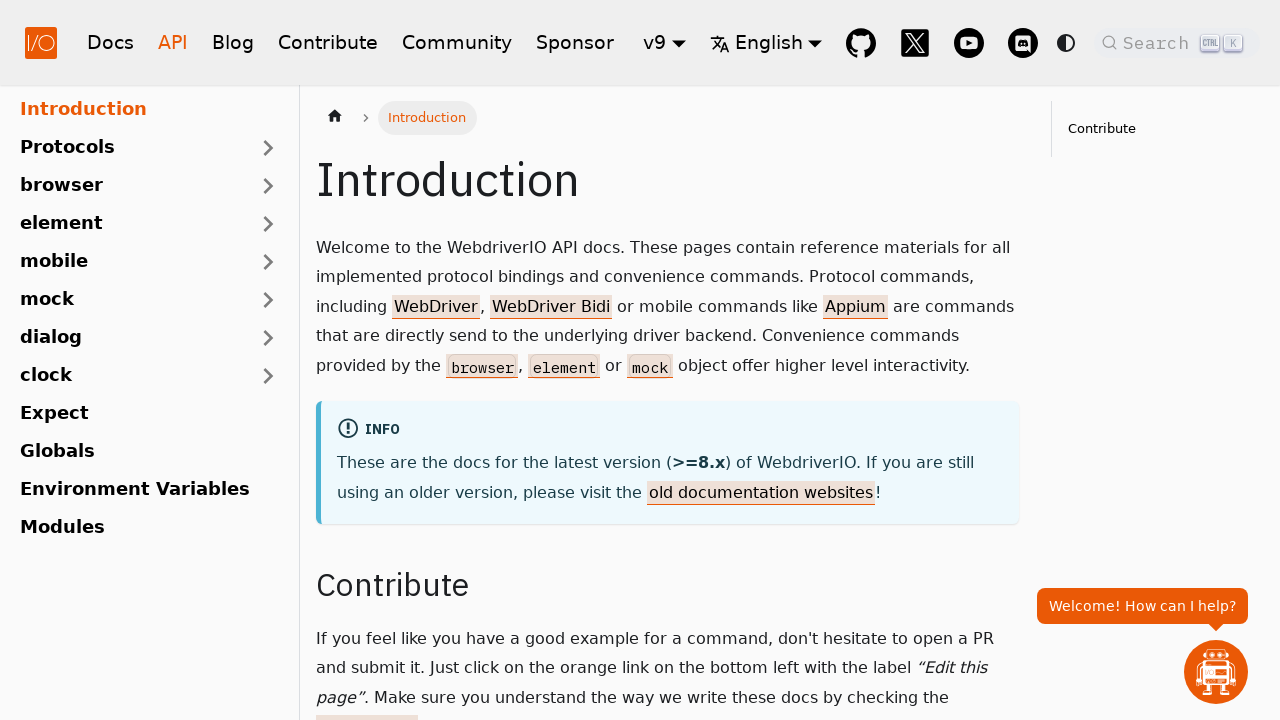

Verified h1 element is present on page
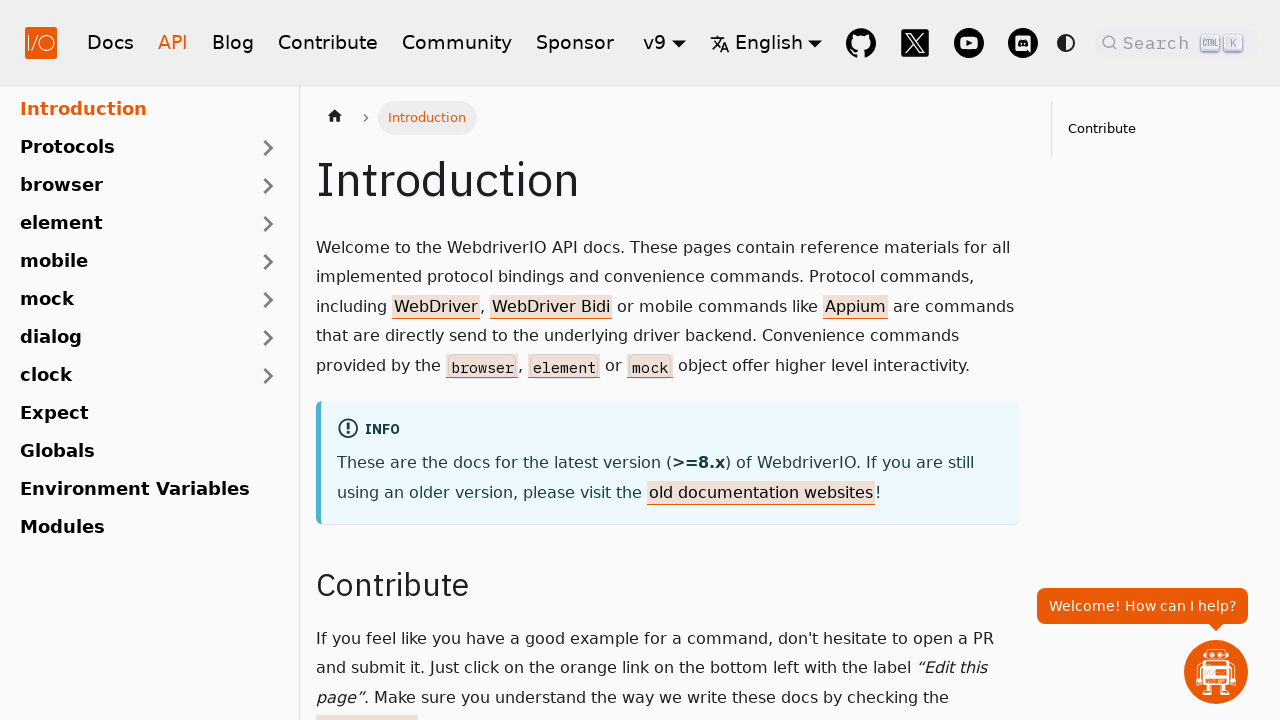

Hovered over WebDriver API link at (436, 306) on a[href="/docs/api/webdriver"]
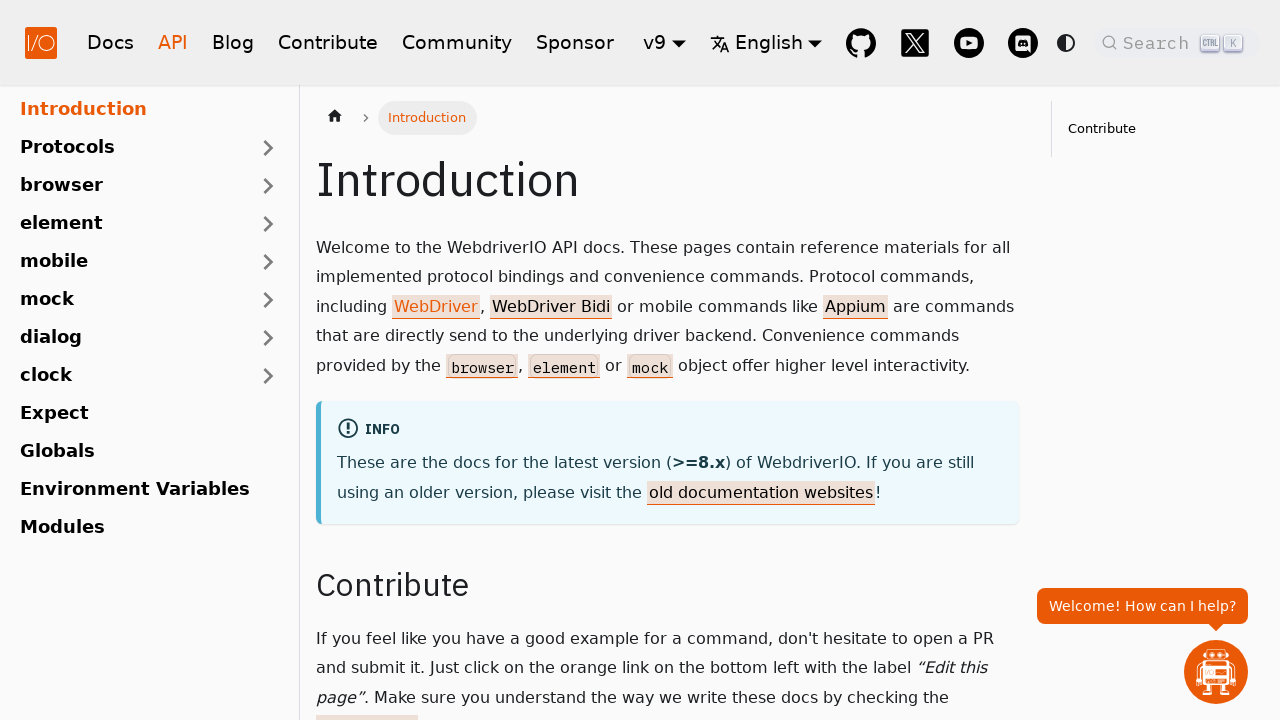

Waited for tooltip to appear
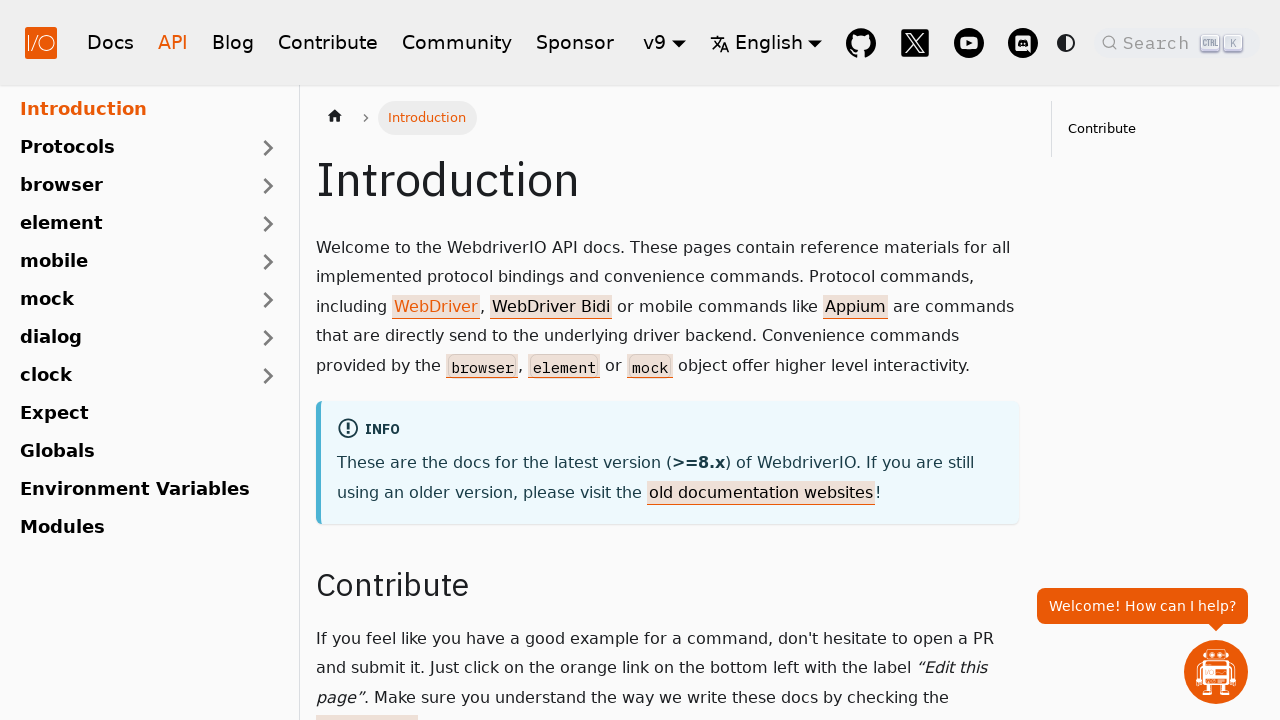

Clicked search button to open search functionality at (1159, 42) on .DocSearch-Button-Placeholder
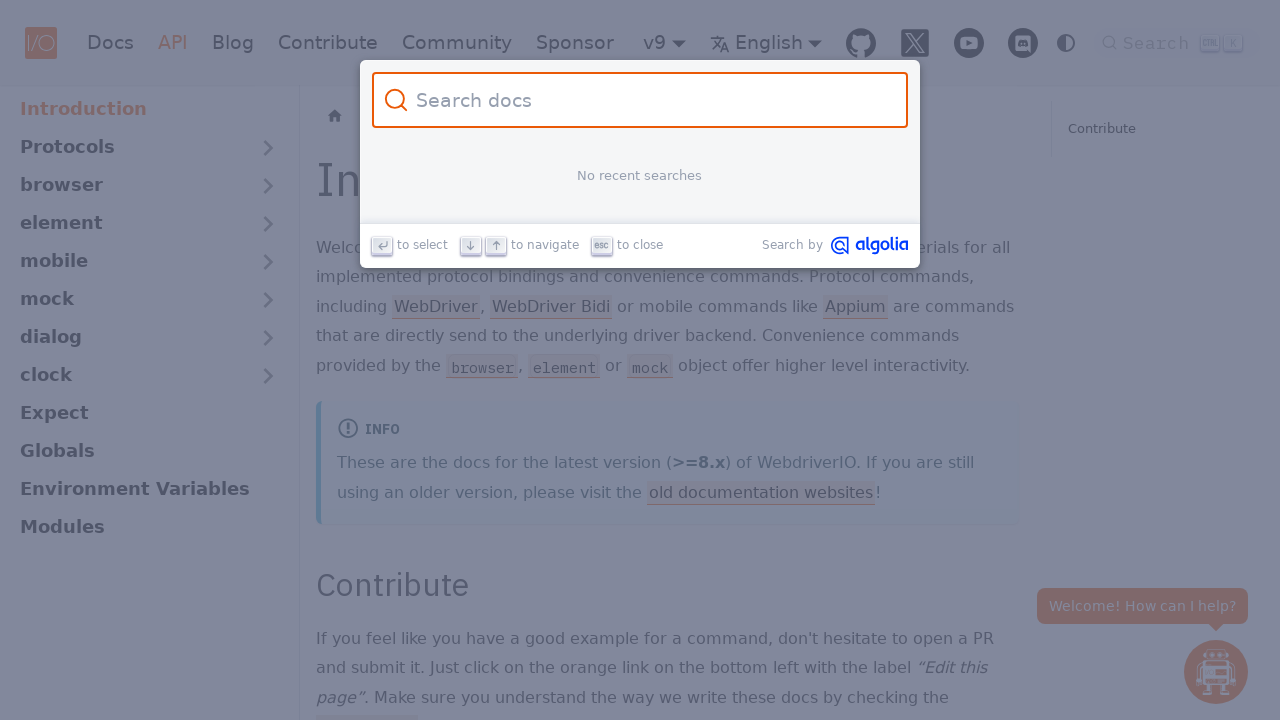

Search input field appeared
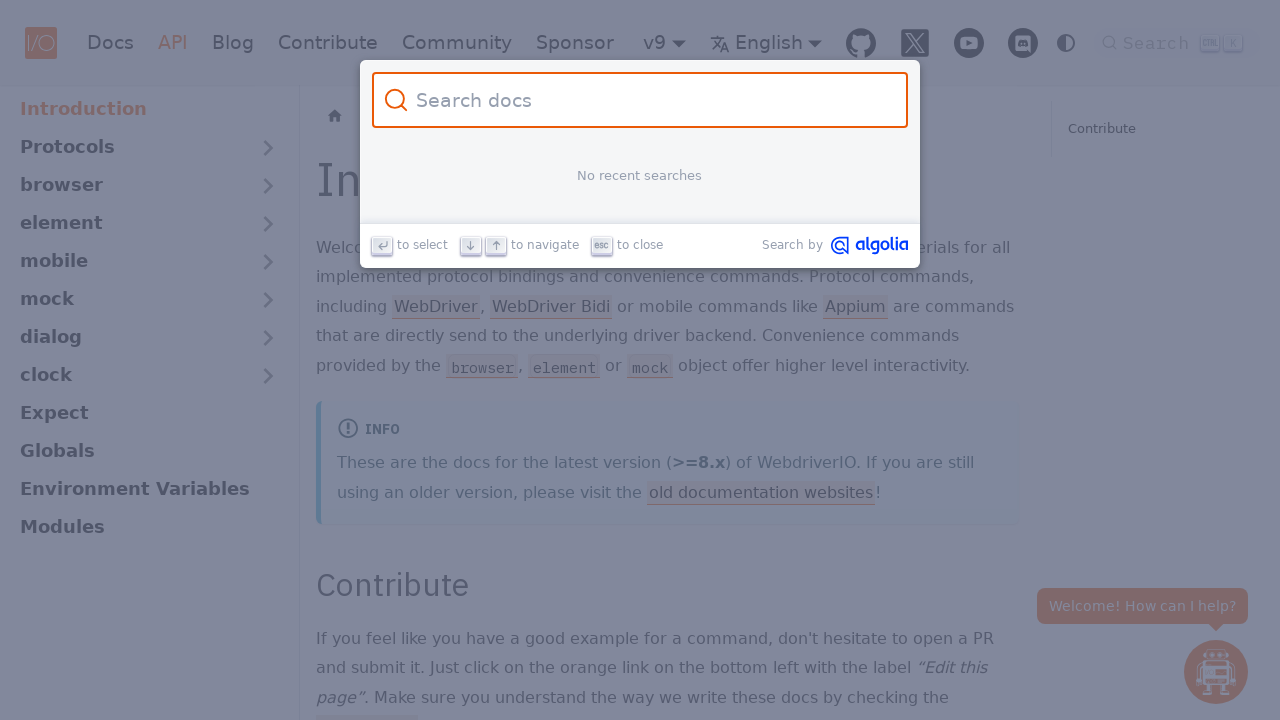

Entered search term 'all is done' in search field on #docsearch-input
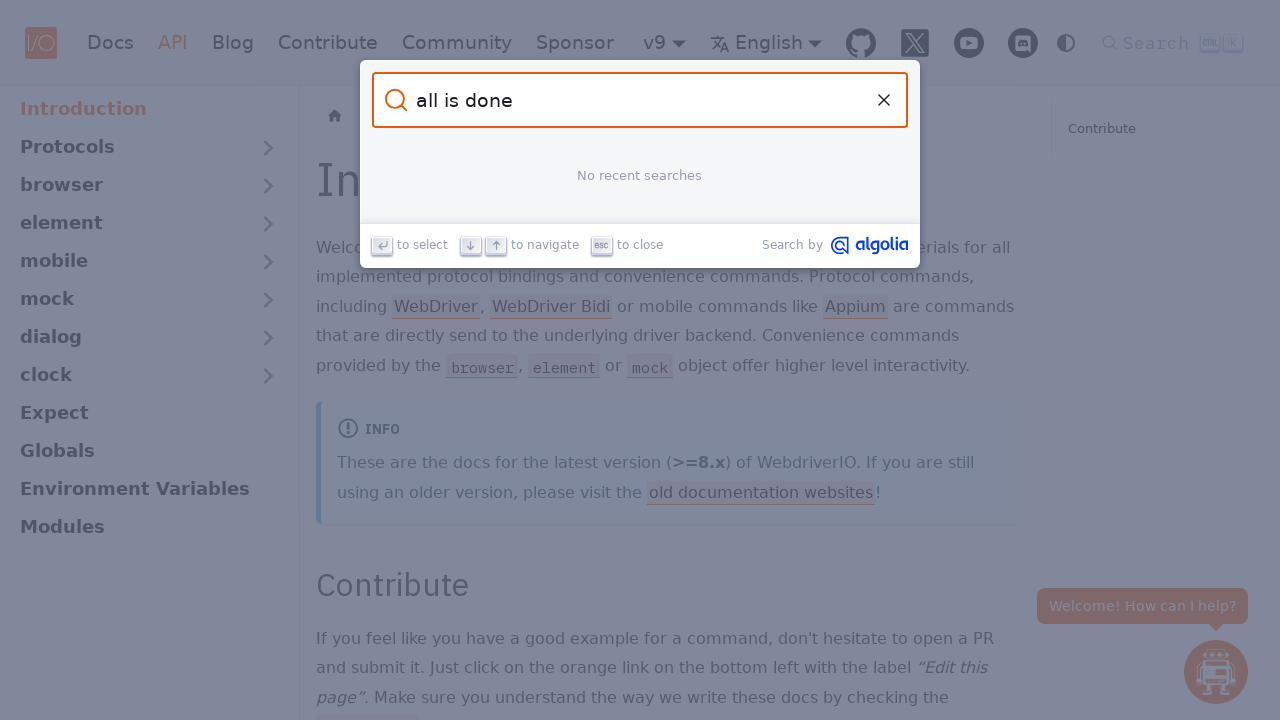

Waited for search results to load
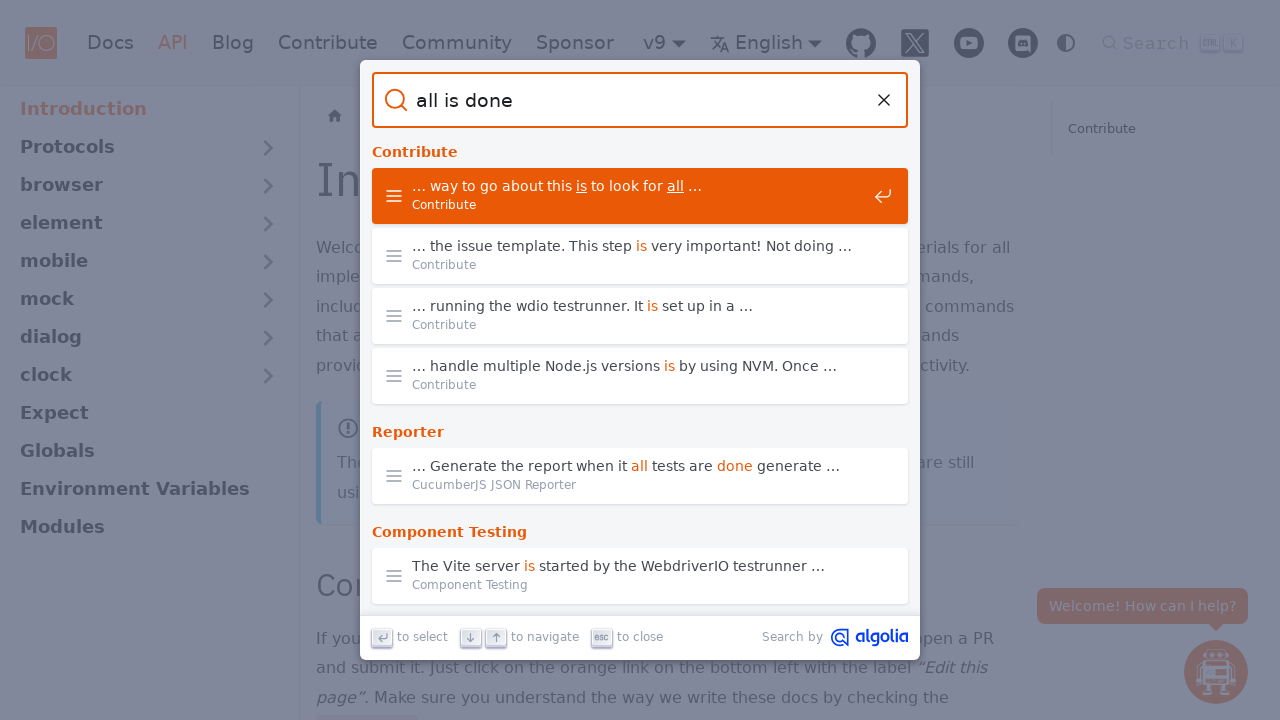

Clicked reset button to clear search field at (884, 100) on .DocSearch-Reset
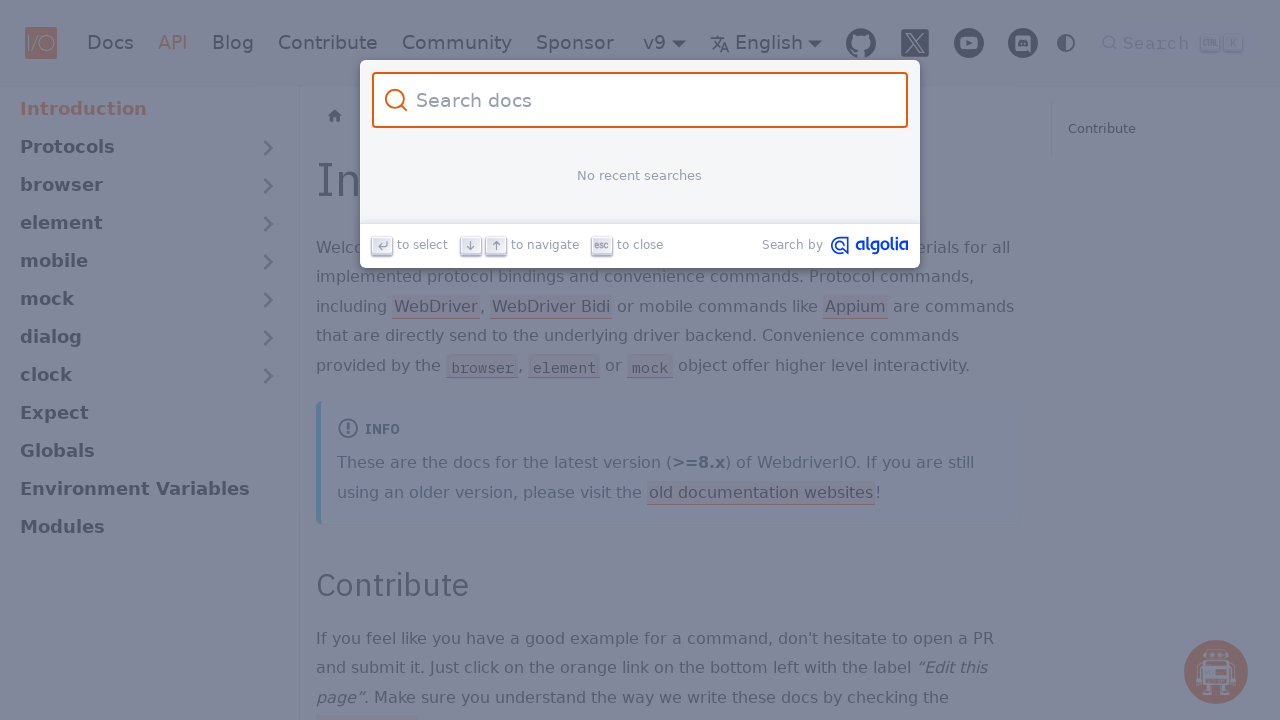

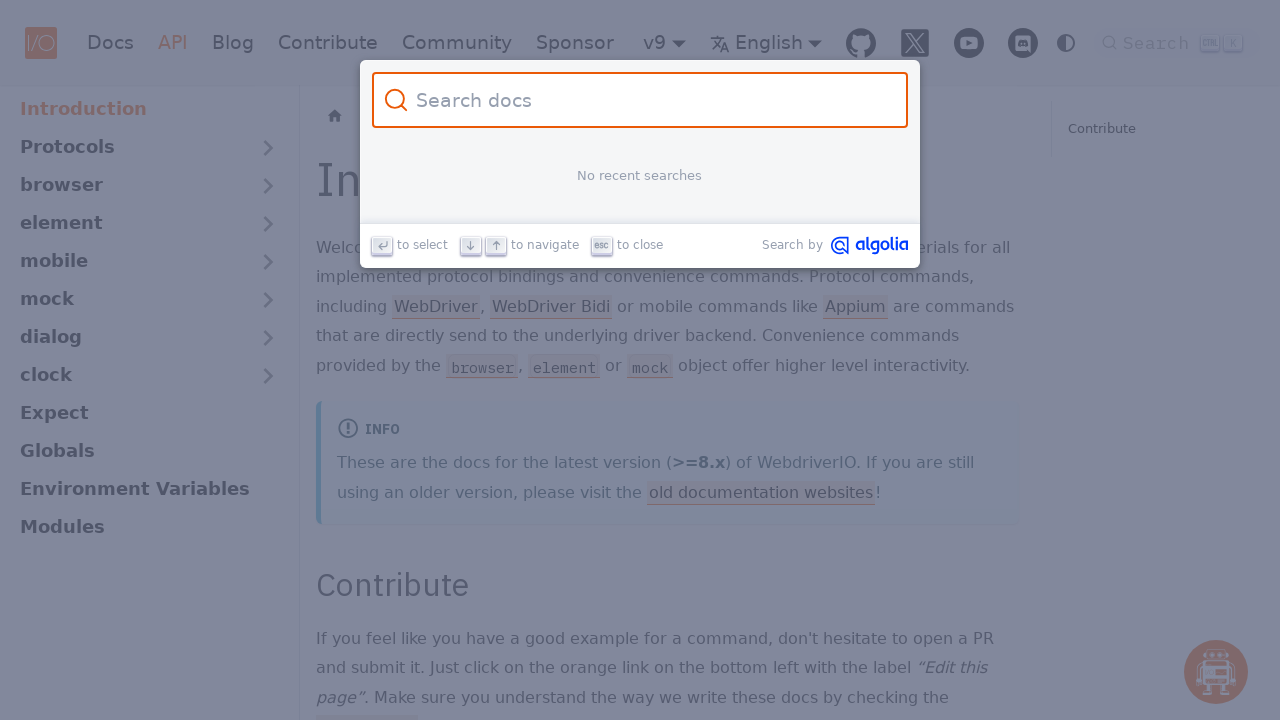